Tests multi-window/tab handling by opening a new window, navigating to a different page, extracting a course name, then switching back to the original window and filling a form field with the extracted text.

Starting URL: https://rahulshettyacademy.com/angularpractice/

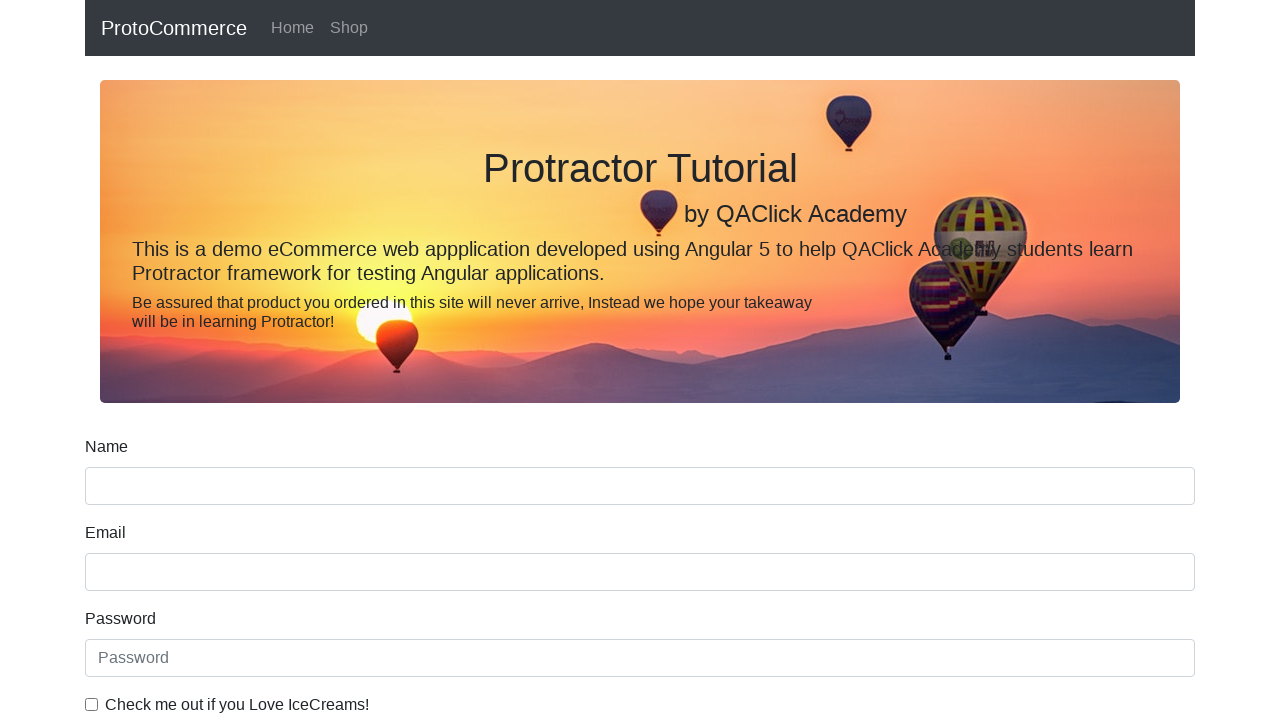

Opened a new page/tab in the browser context
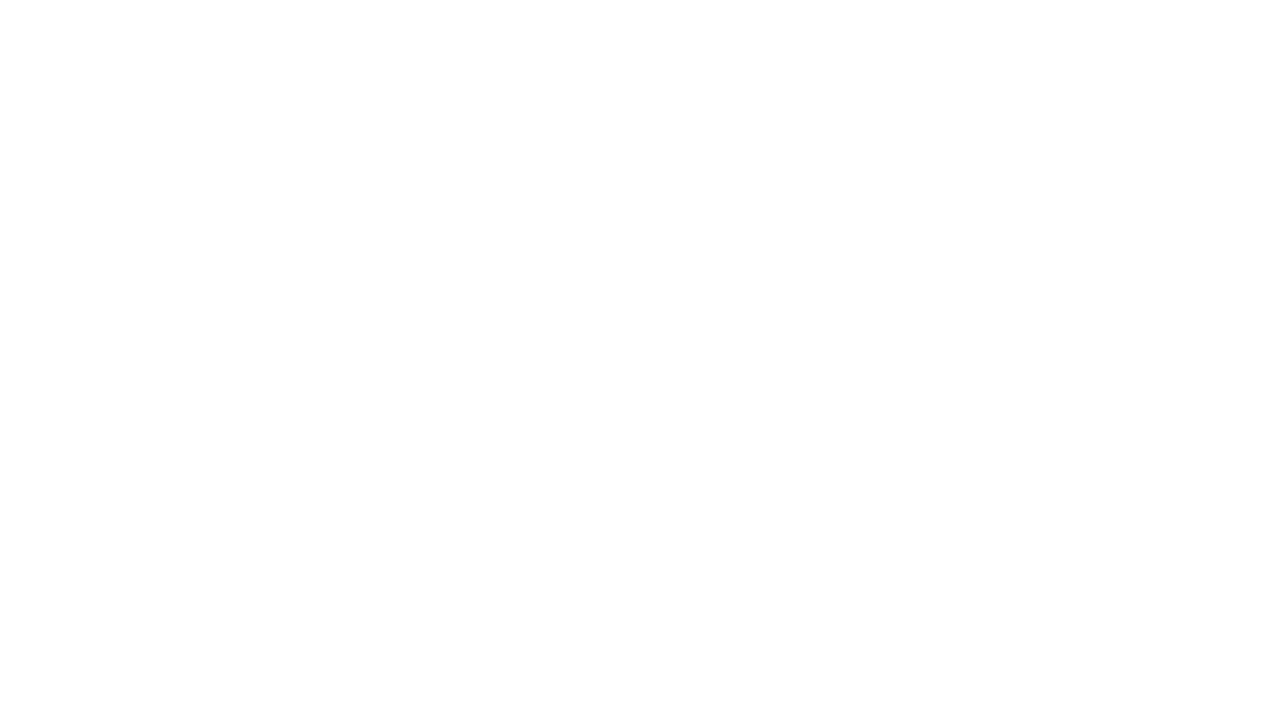

Navigated new page to https://rahulshettyacademy.com/
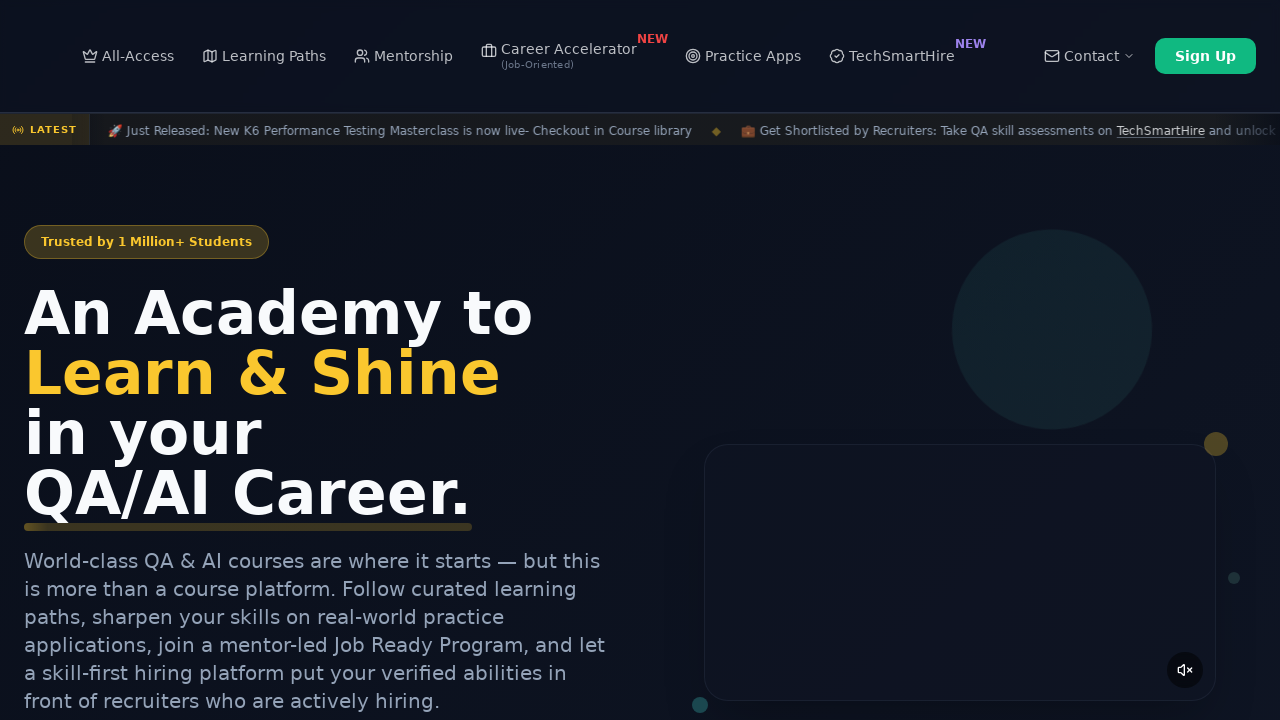

Waited for course links to load on the courses page
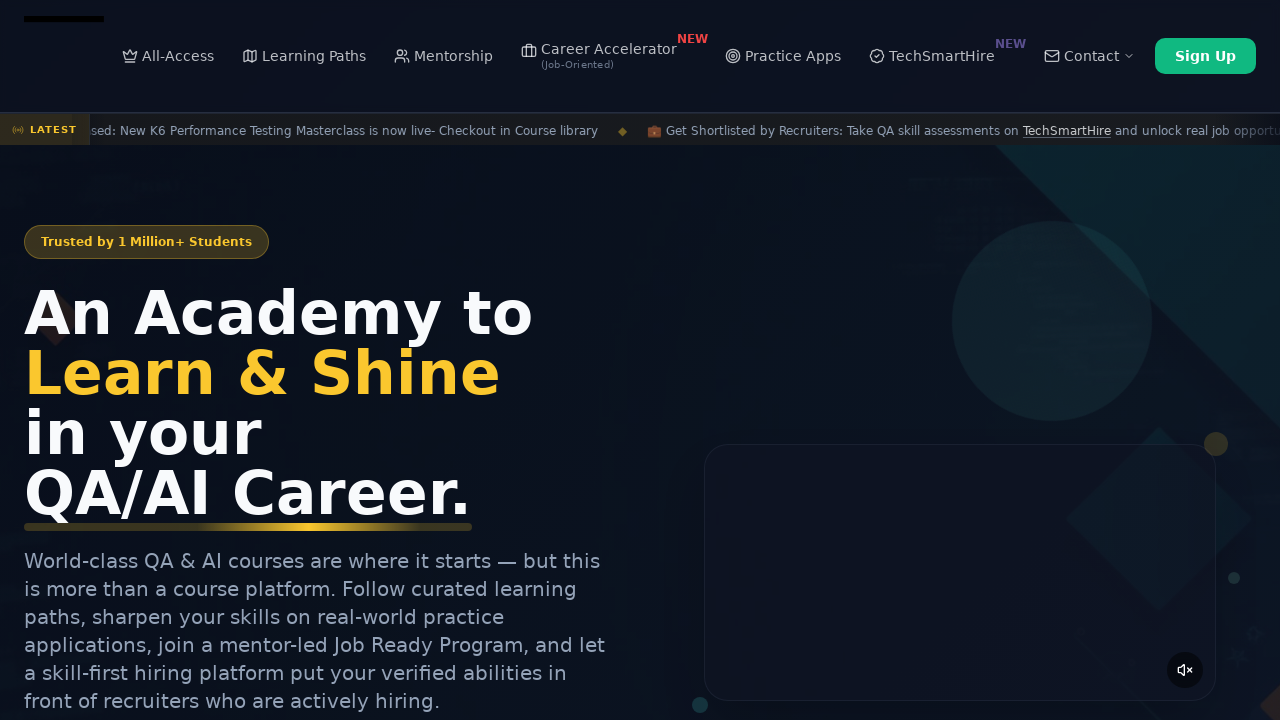

Located all course links on the page
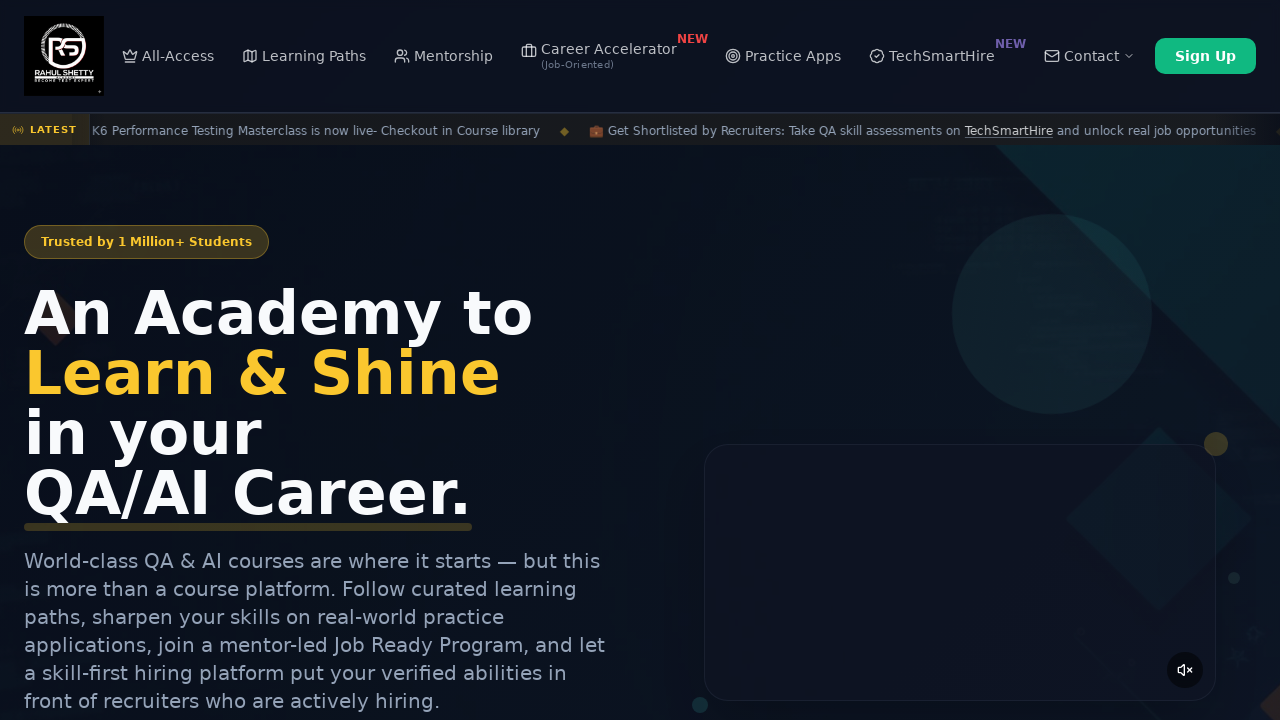

Extracted course name from second course link: 'Playwright Testing'
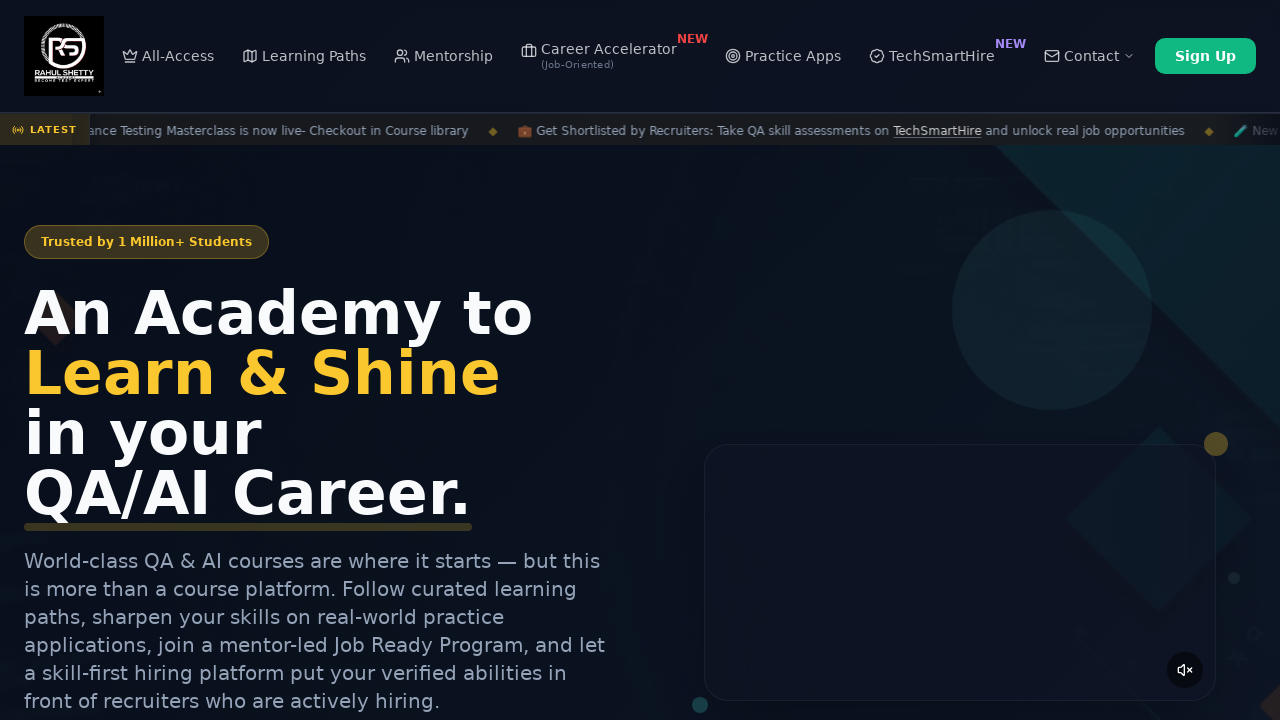

Filled name field with extracted course name: 'Playwright Testing' on input[name='name']
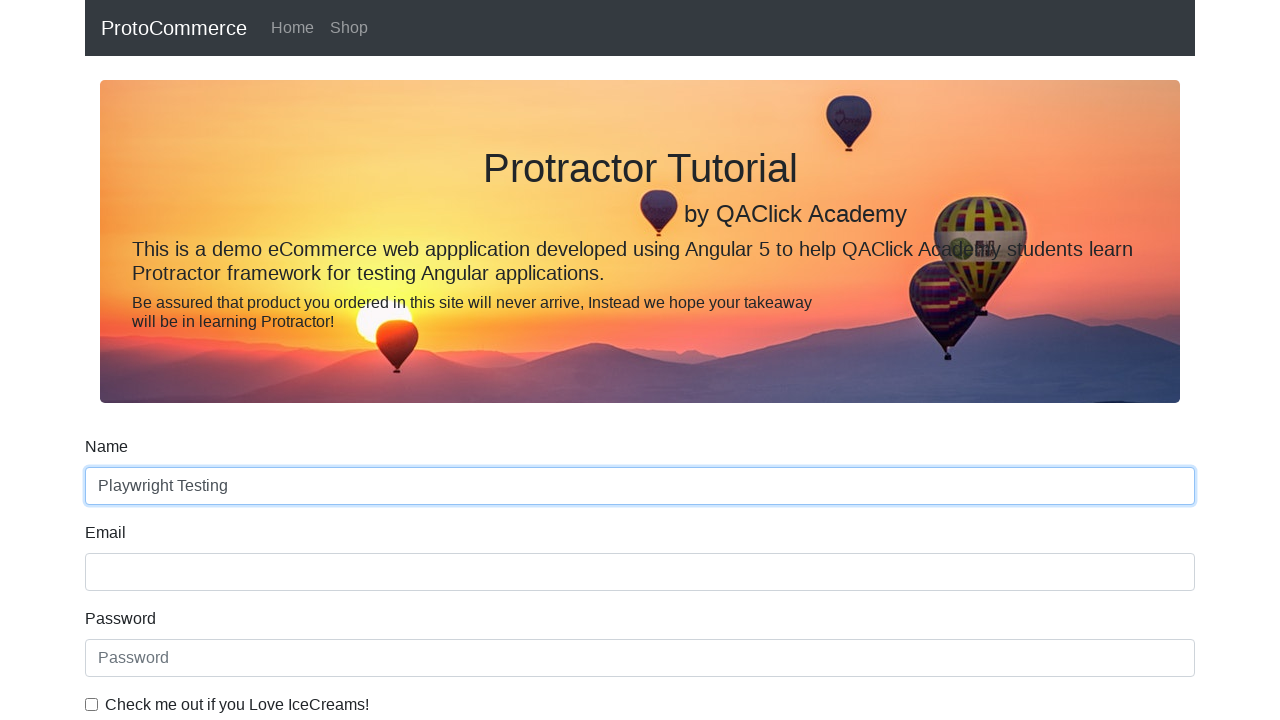

Closed the new page/tab
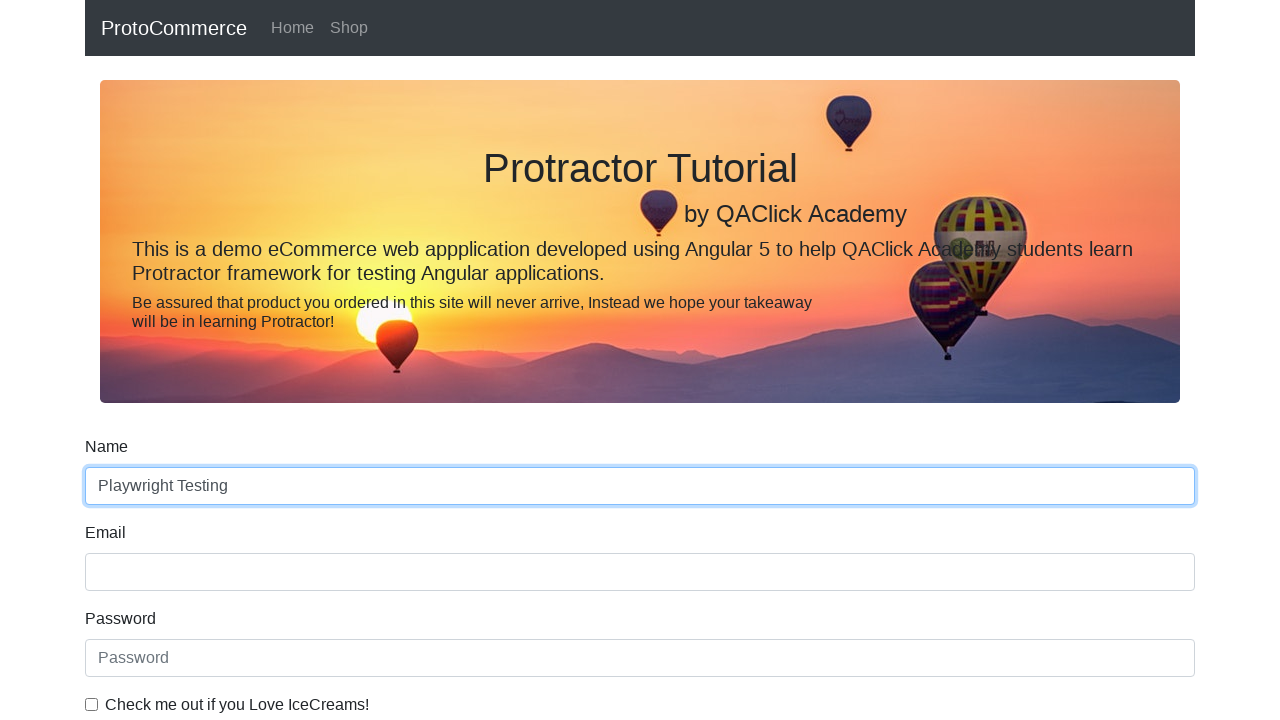

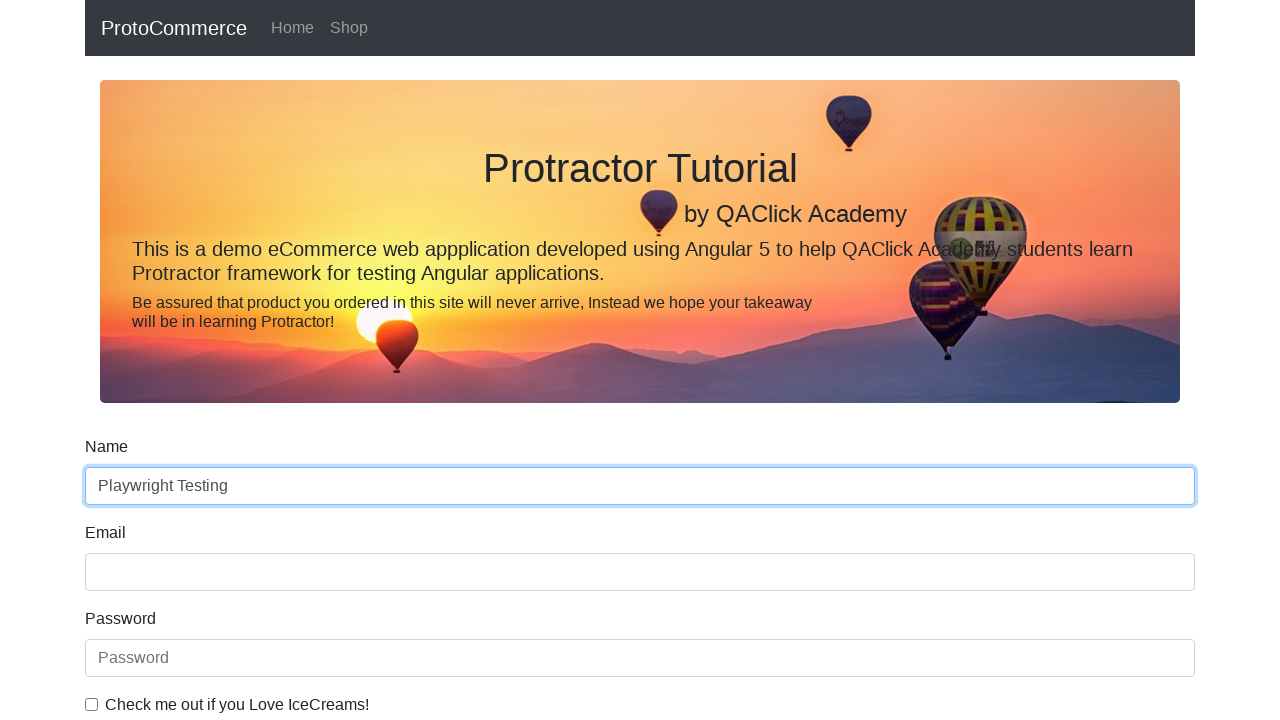